Tests flight search form by entering the same city for both origin and destination fields to verify they maintain different values

Starting URL: https://flights-app.pages.dev/

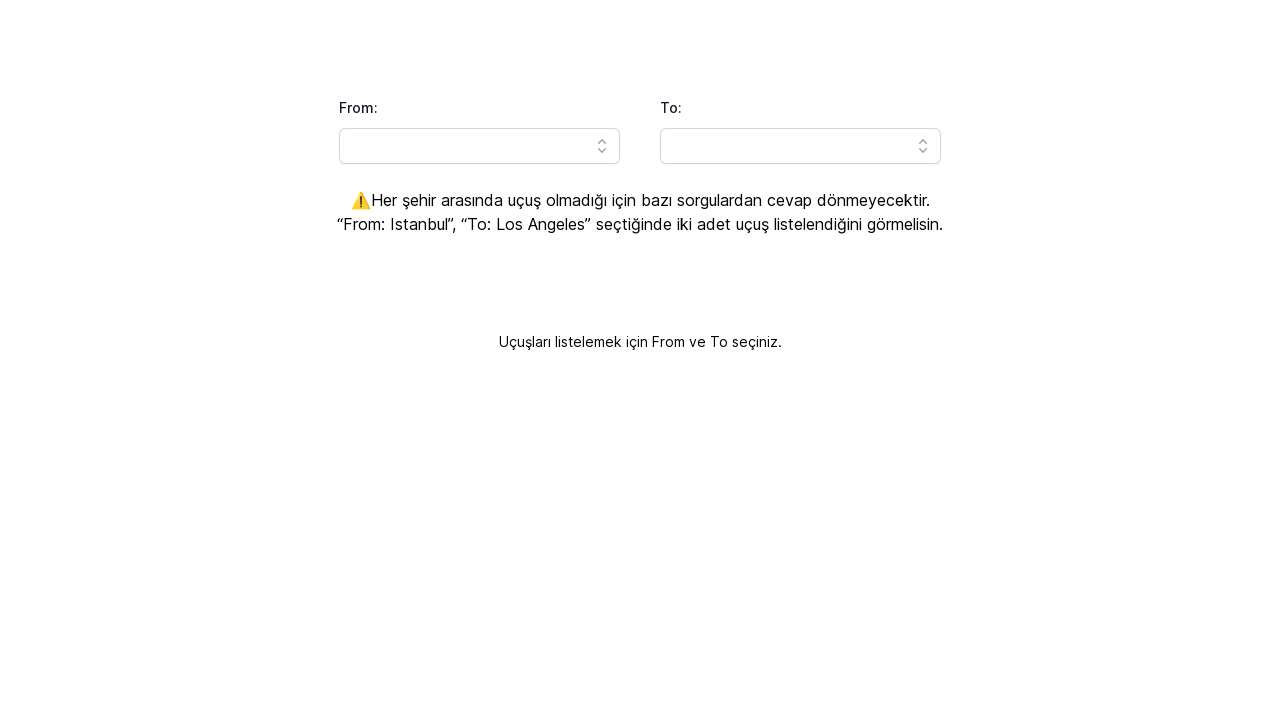

Navigated to flights application homepage
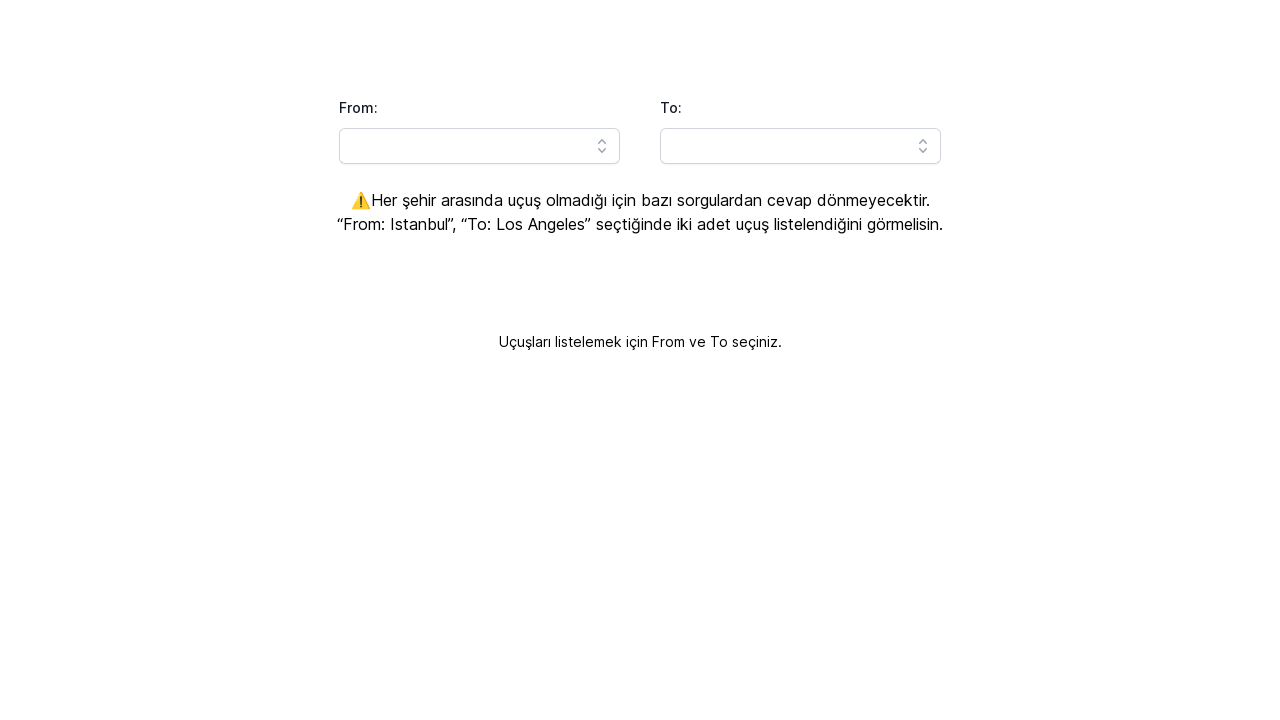

Filled origin field with 'Istanbul' on body > main:nth-child(1) > div:nth-child(1) > div:nth-child(1) > div:nth-child(2
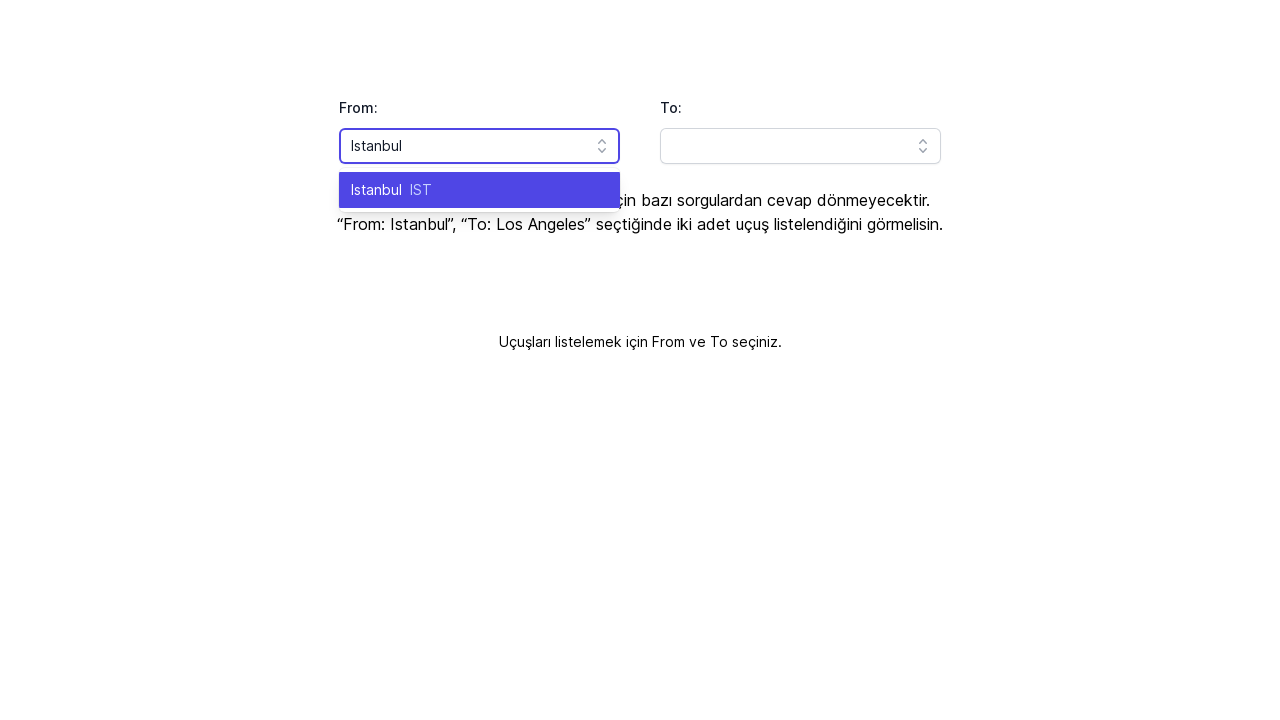

Pressed Enter to confirm origin field
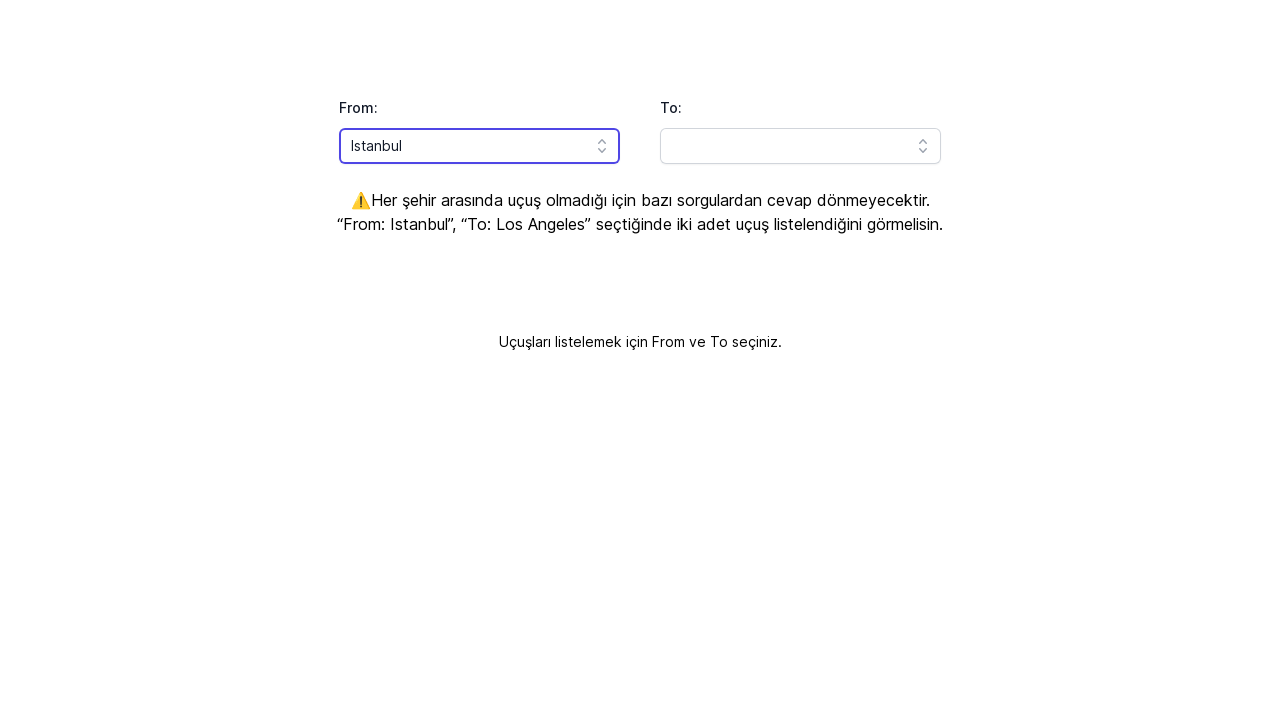

Filled destination field with 'Istanbul' on body > main:nth-child(1) > div:nth-child(1) > div:nth-child(2) > div:nth-child(2
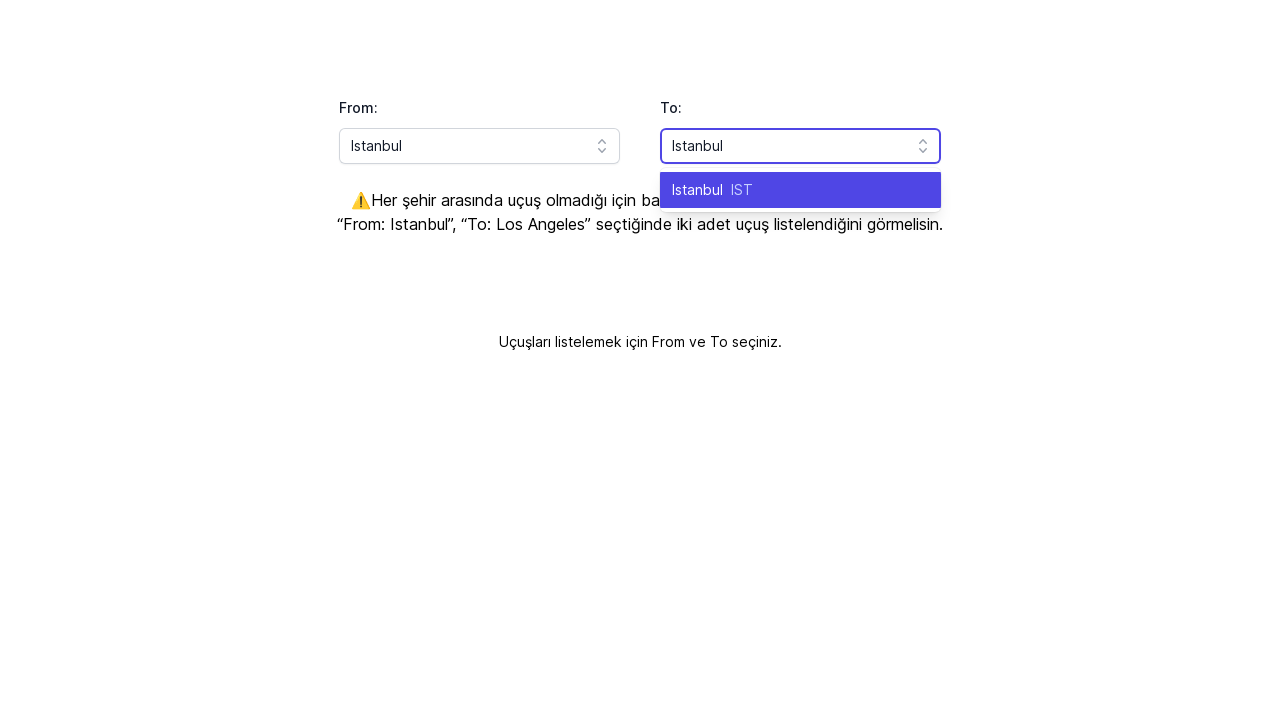

Pressed Enter to confirm destination field
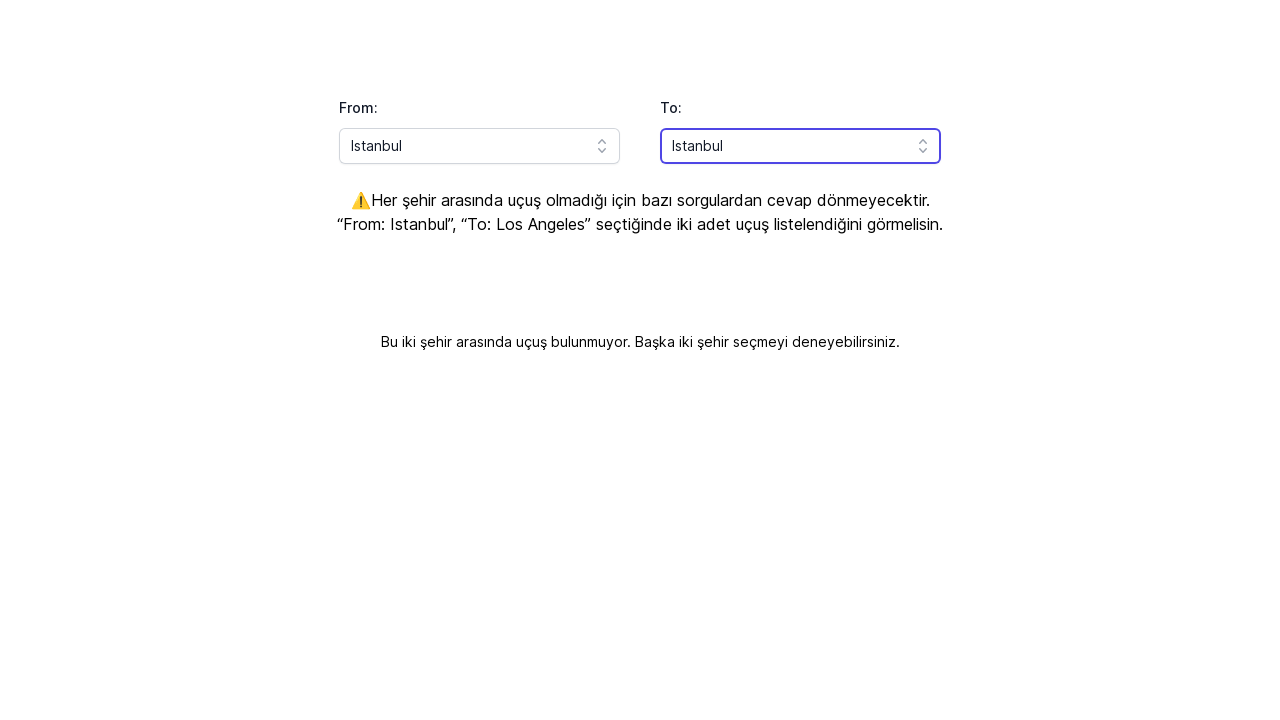

Waited for form to process validation
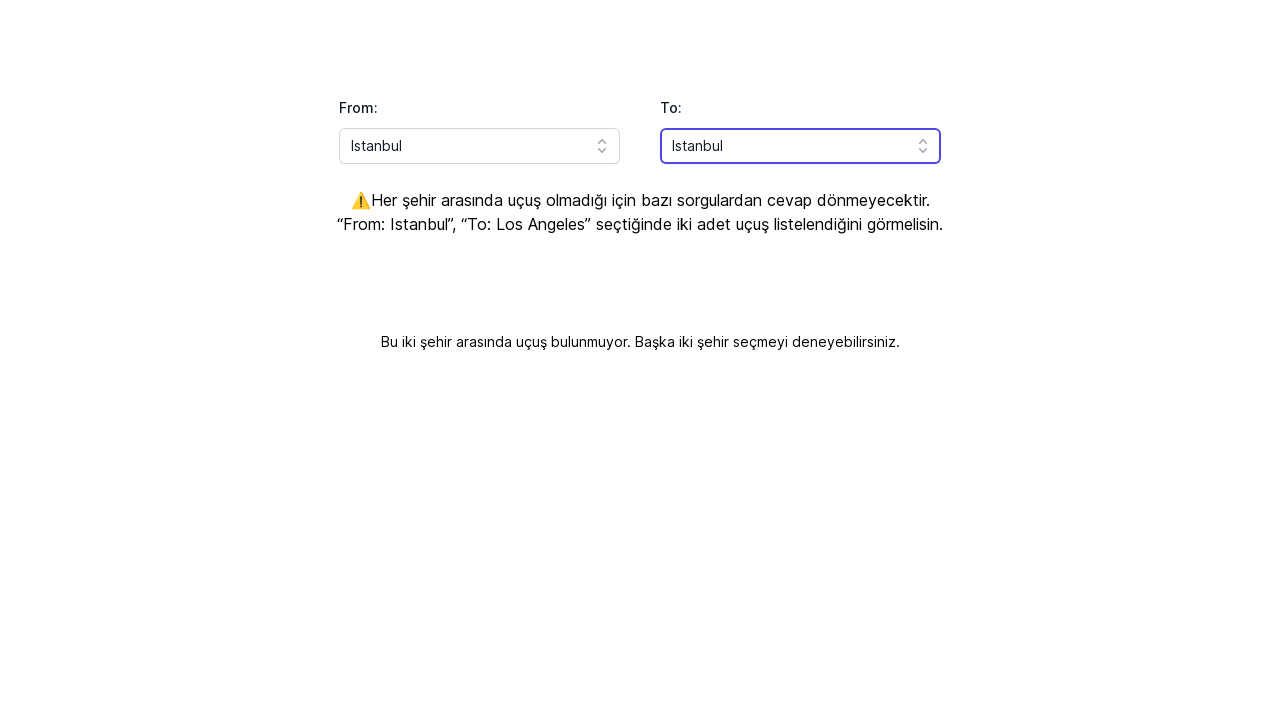

Located origin input field for verification
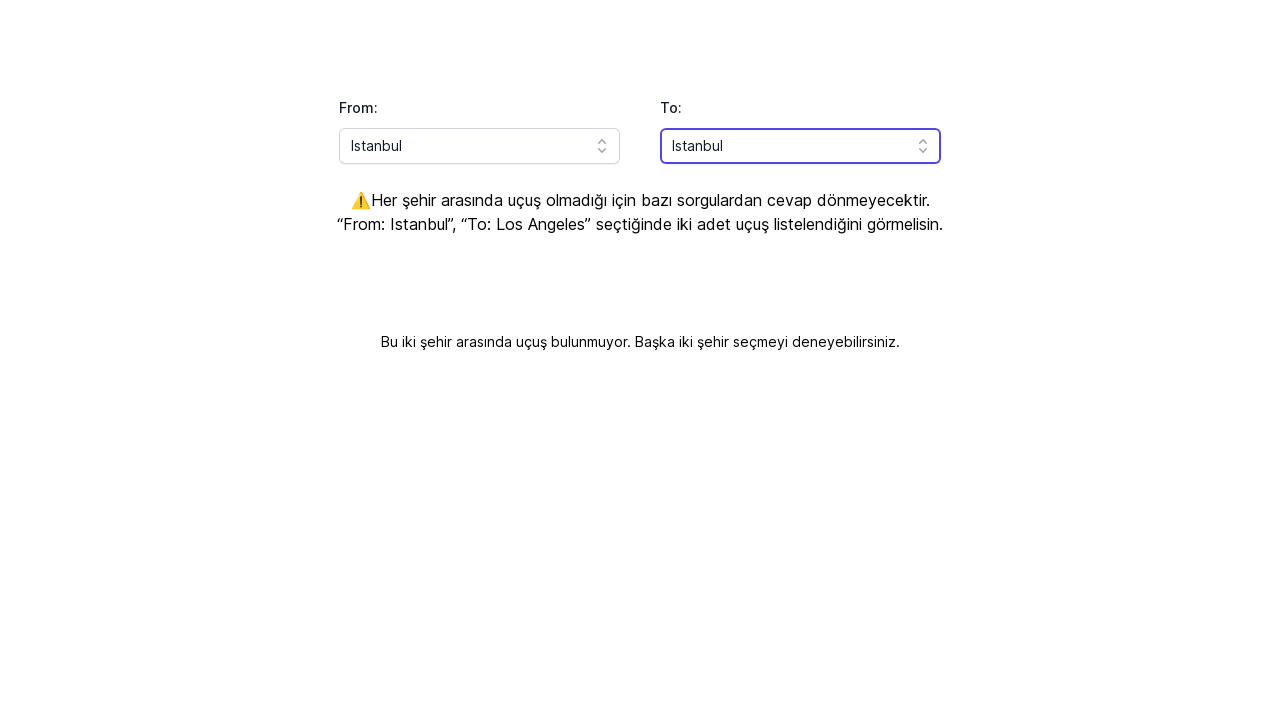

Located destination input field for verification
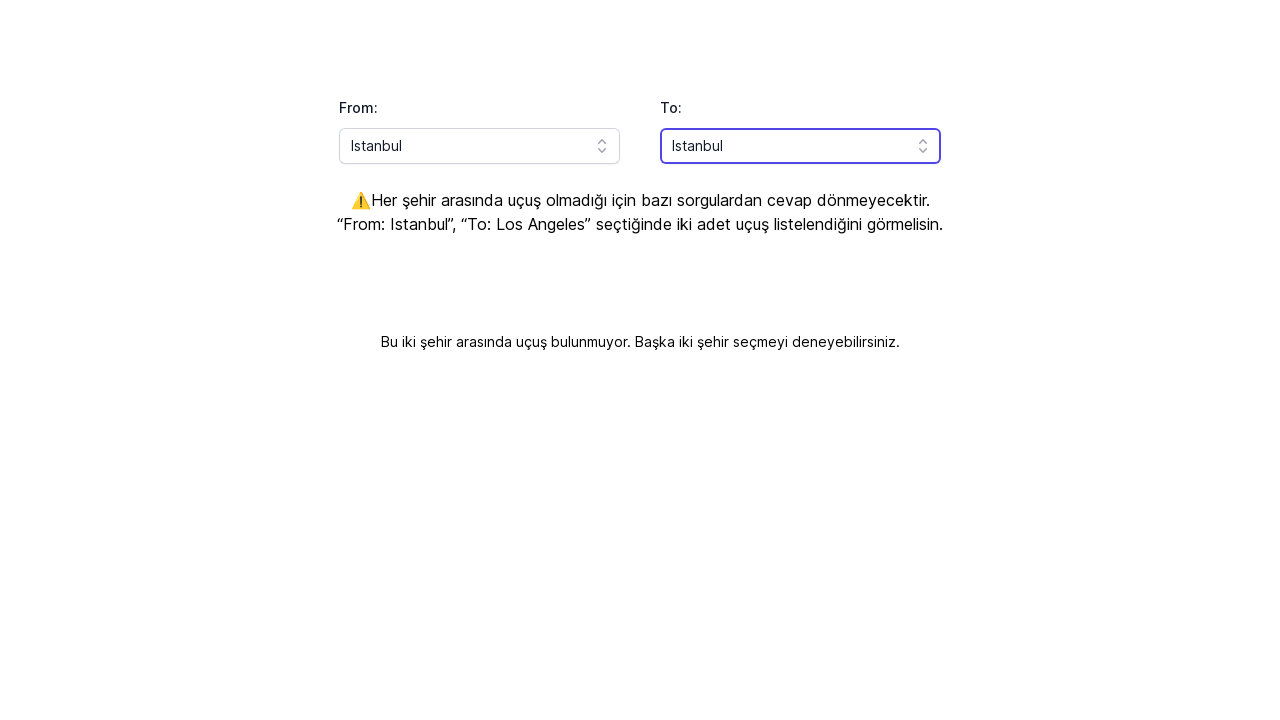

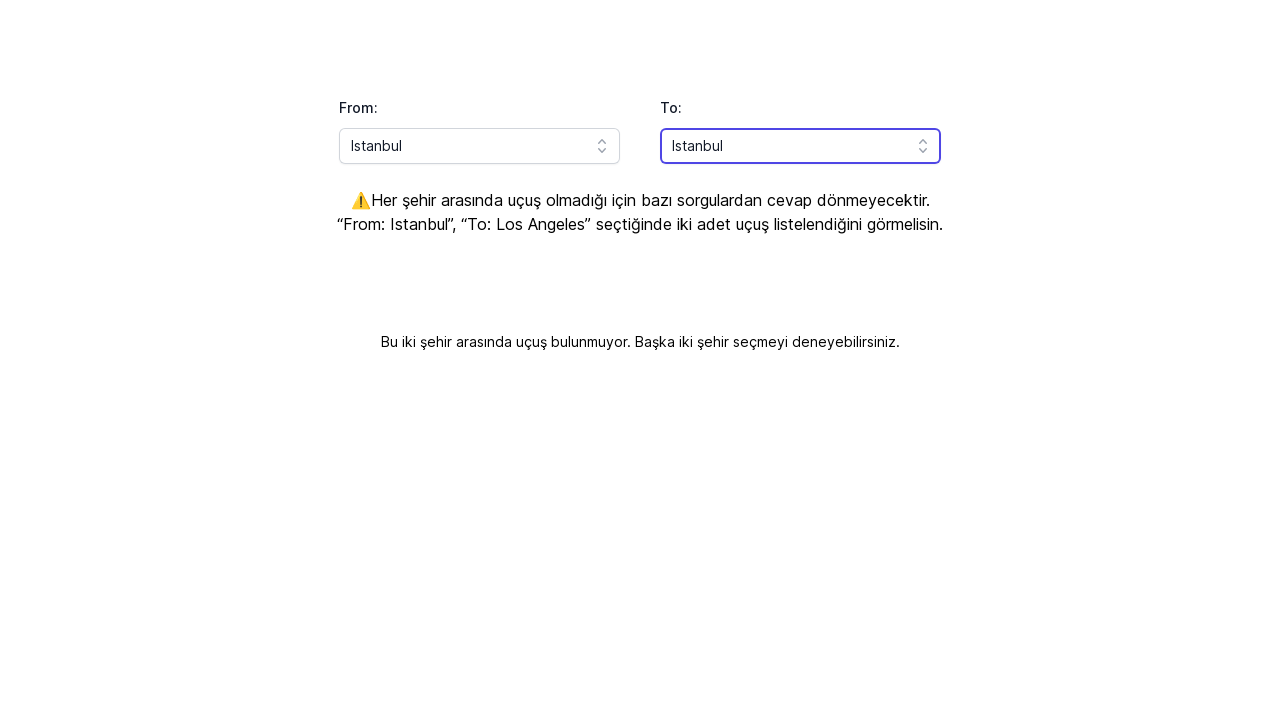